Tests right-click (context click) functionality on a button and verifies the success message is displayed

Starting URL: https://demoqa.com/buttons

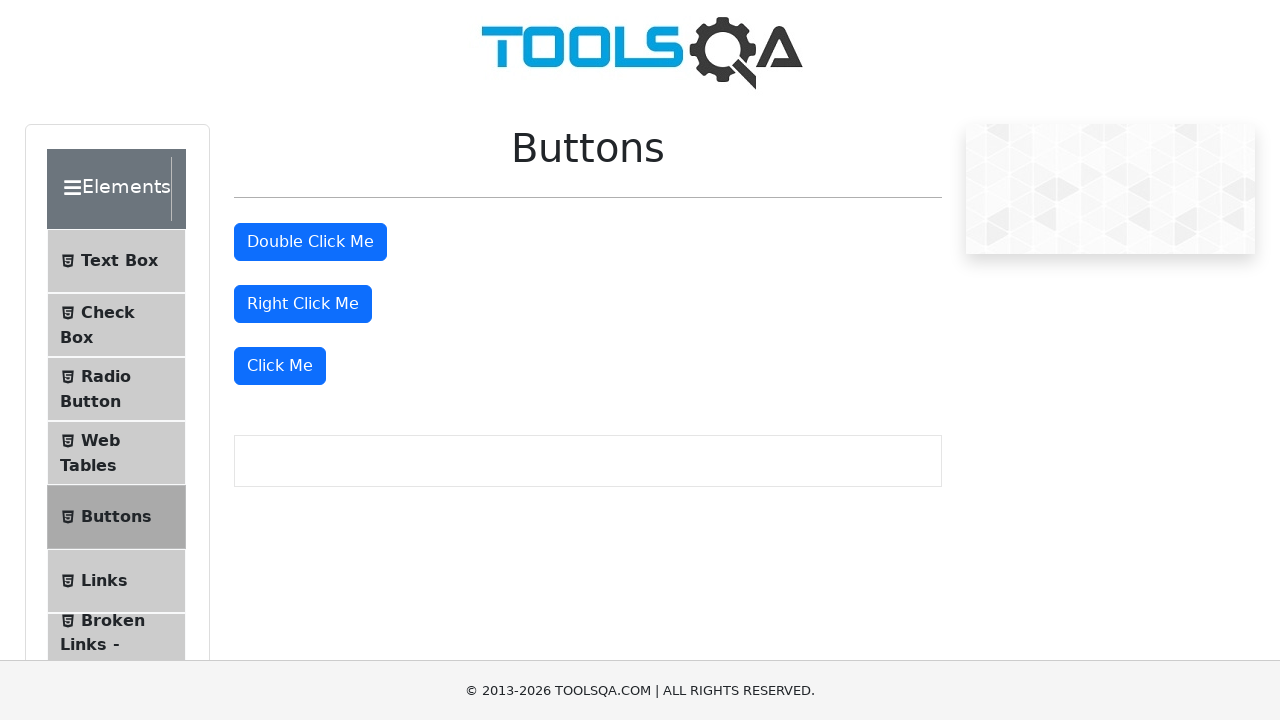

Right-clicked on the right-click button at (303, 304) on #rightClickBtn
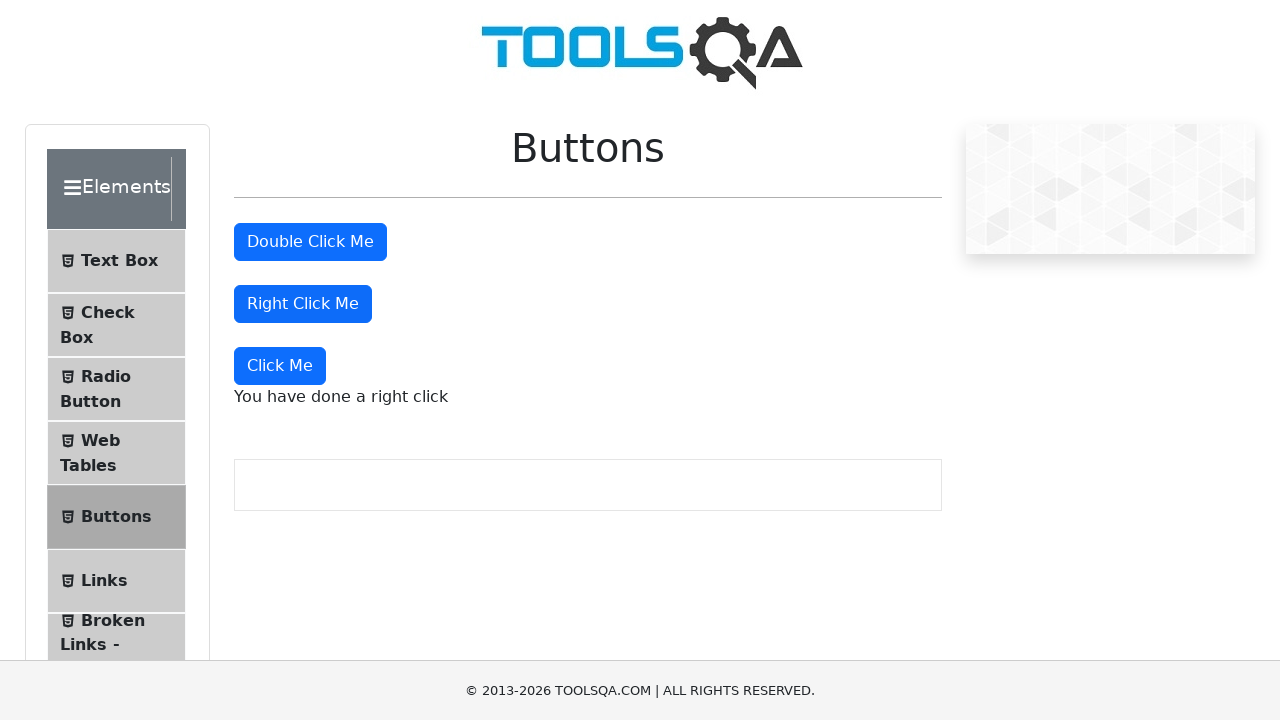

Right-click success message appeared
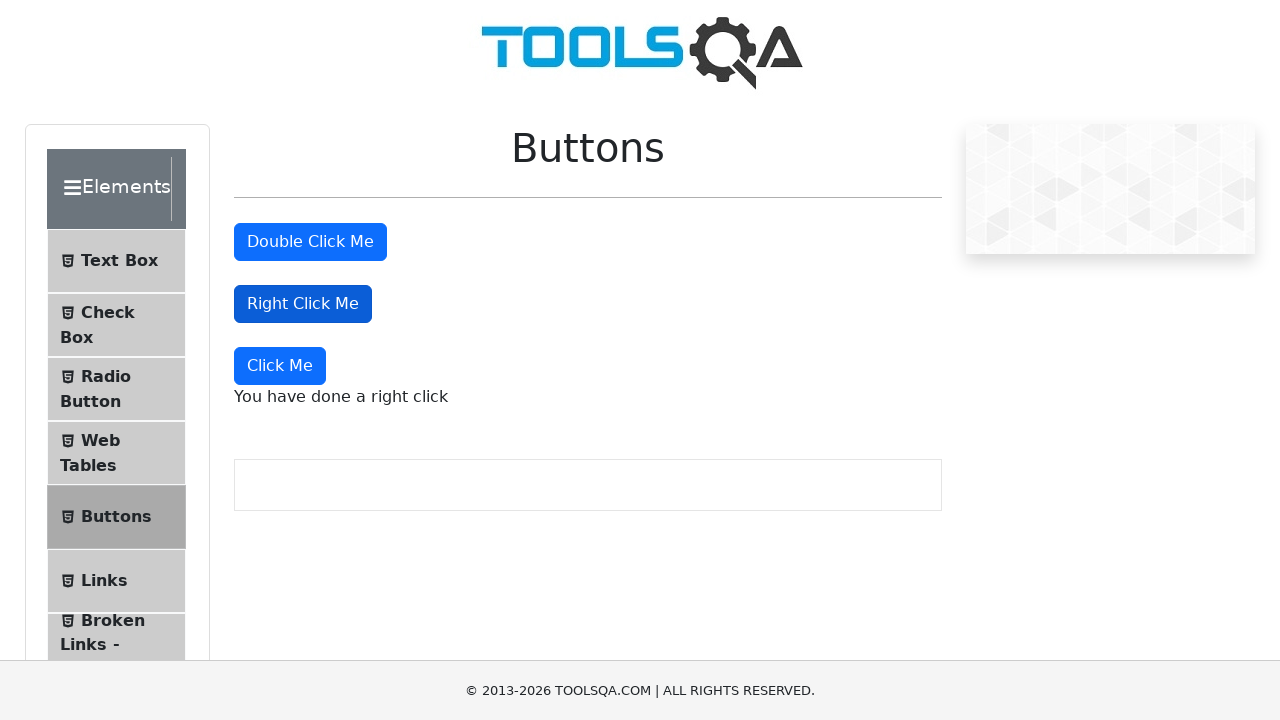

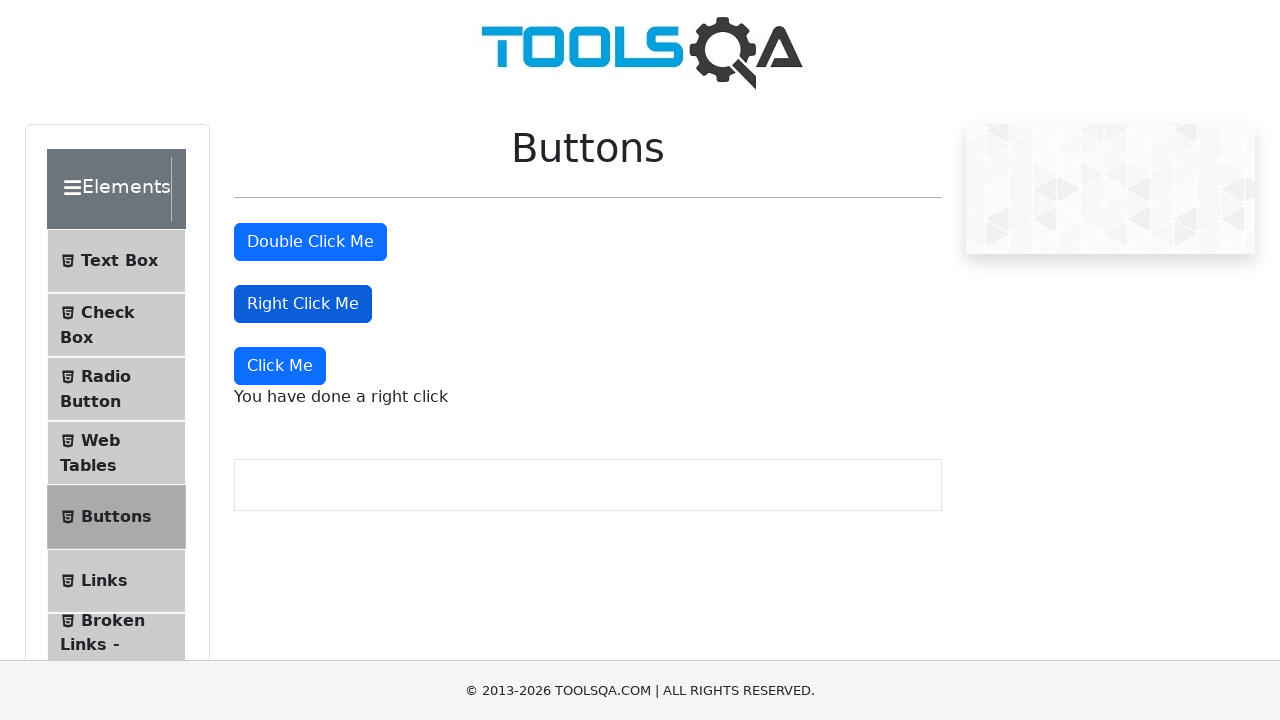